Navigates to a practice page and scrolls down the page using JavaScript executor

Starting URL: https://selectorshub.com/xpath-practice-page/

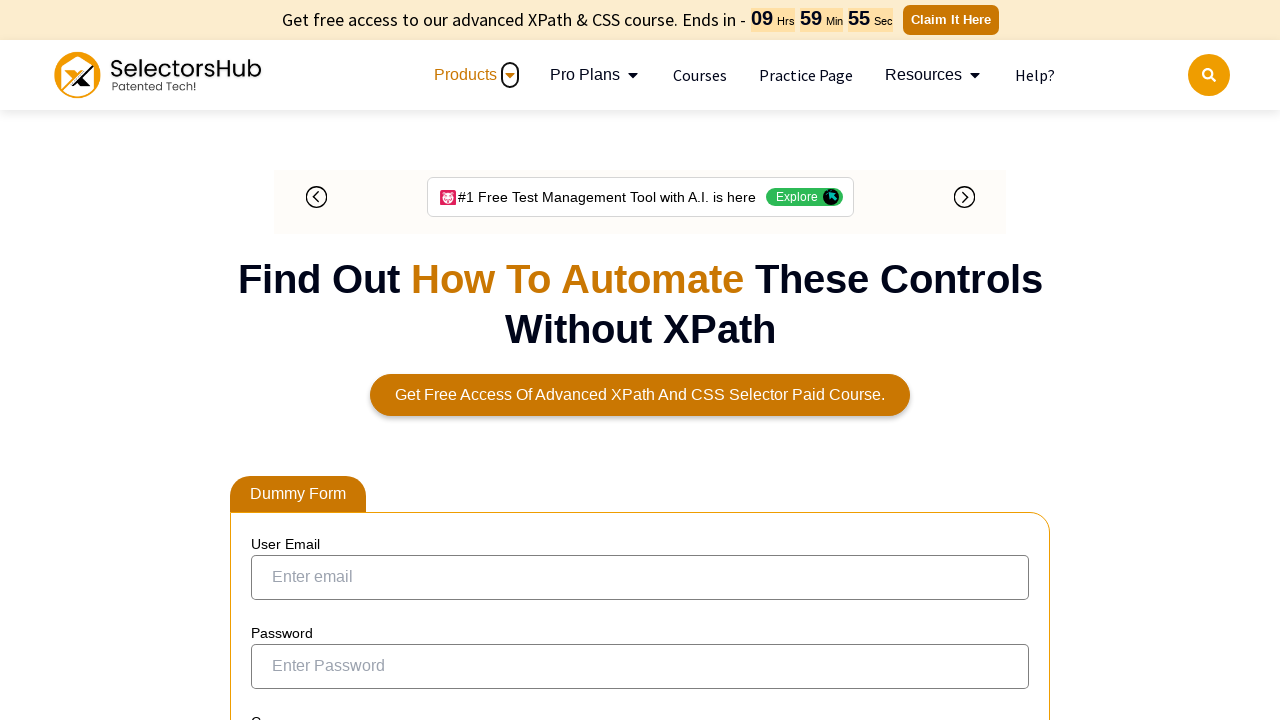

Navigated to XPath practice page
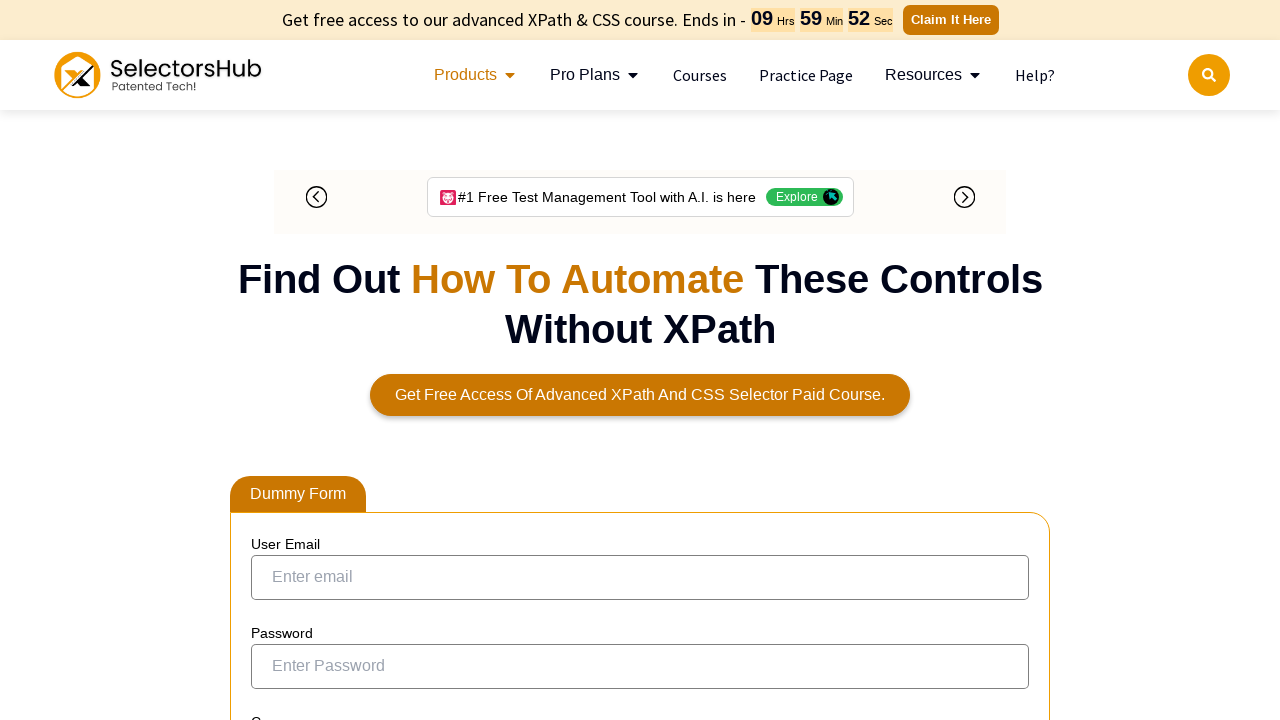

Scrolled down the page by 1000 pixels using JavaScript executor
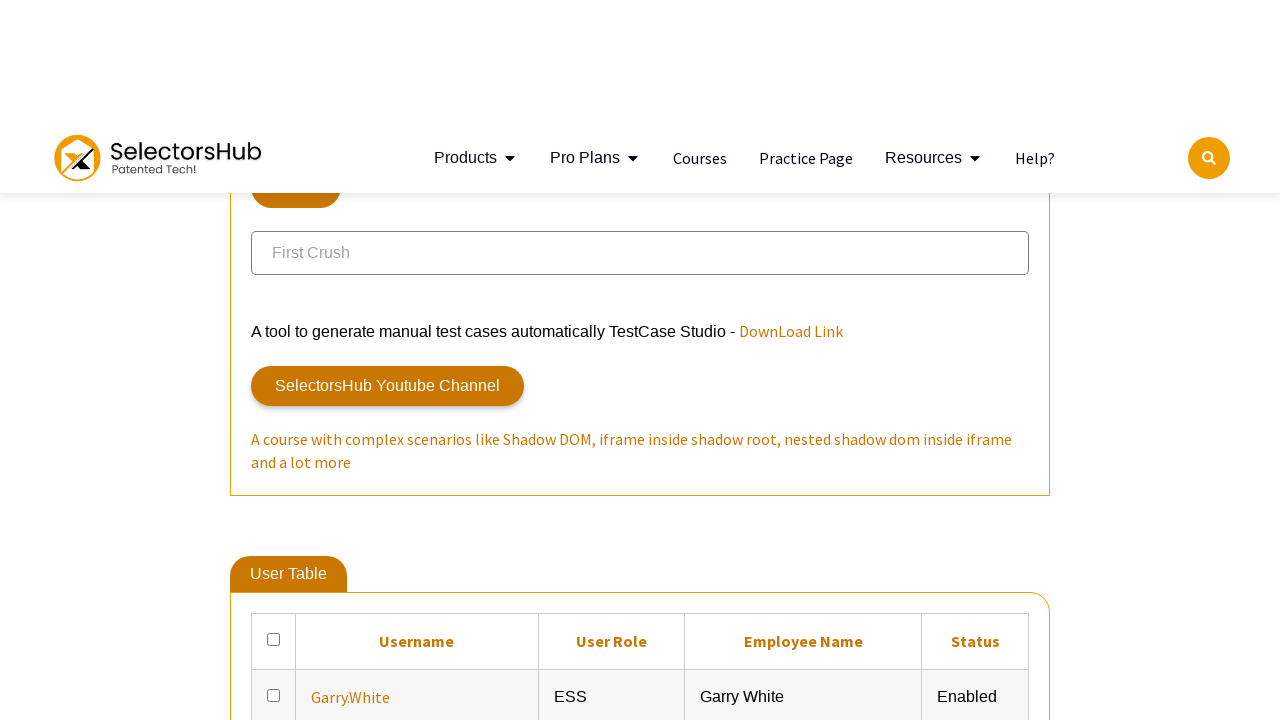

Waited 500ms for scroll animation to complete
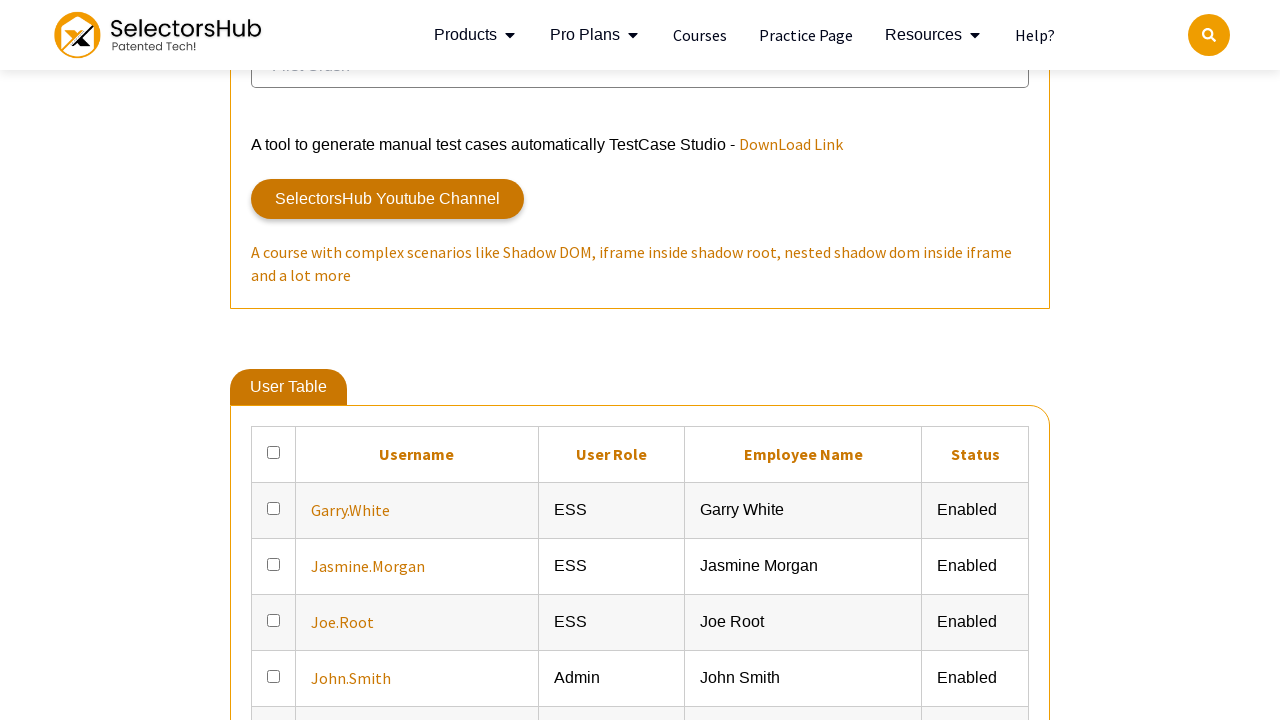

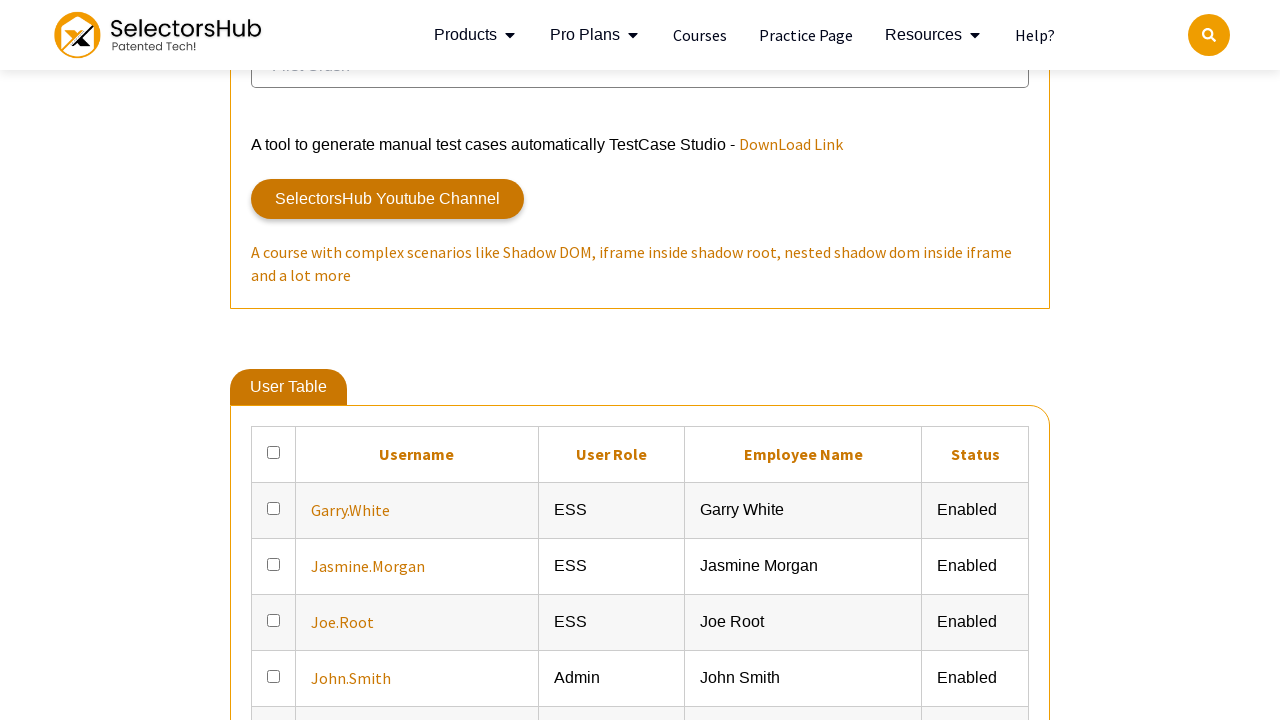